Tests the text box form validation with an incorrectly formatted email address on demoqa.com, verifying that the form handles invalid email input appropriately

Starting URL: https://demoqa.com/

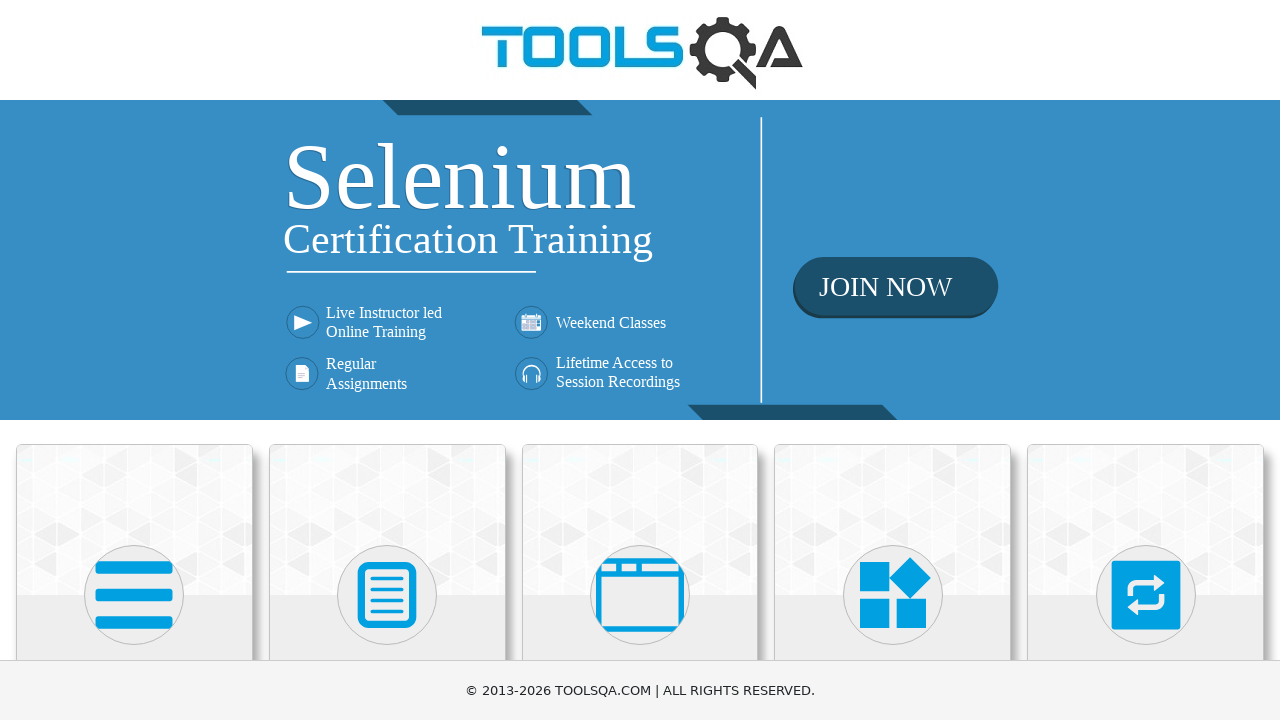

Clicked on Elements card at (134, 360) on text=Elements
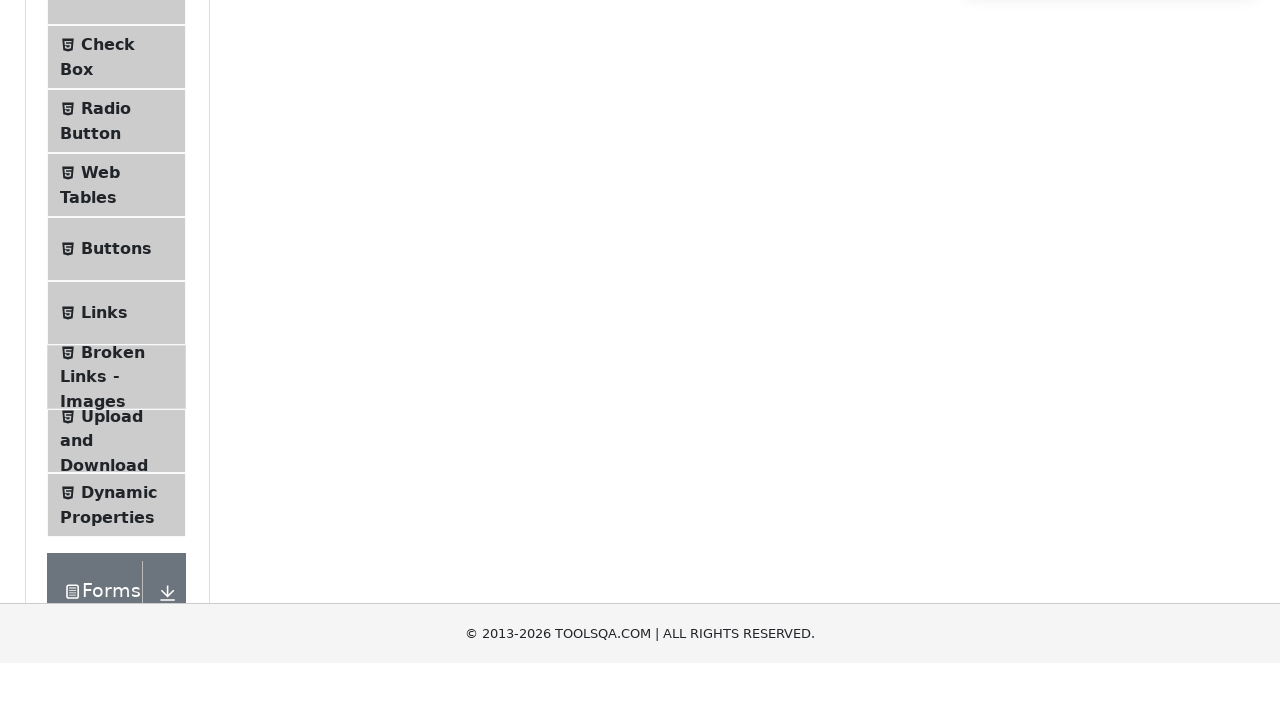

Clicked on Text Box menu item at (119, 261) on text=Text Box
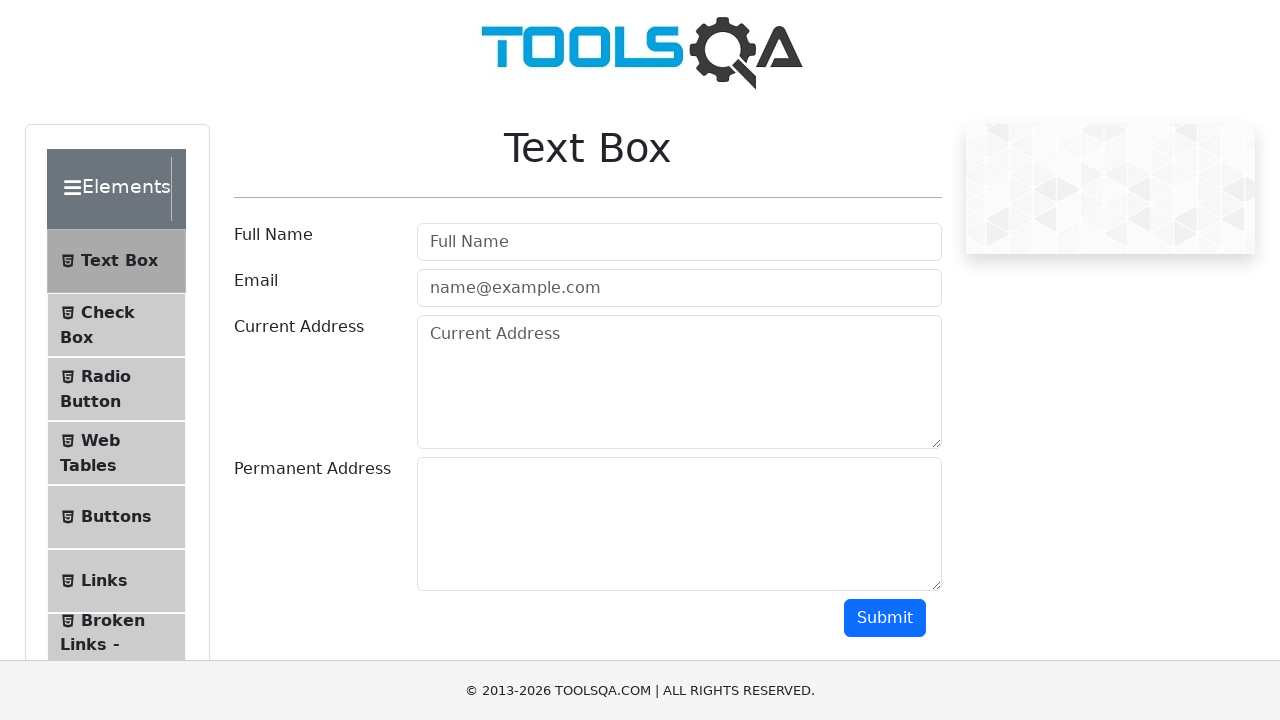

Filled userName field with 'Thuy Hang' on #userName
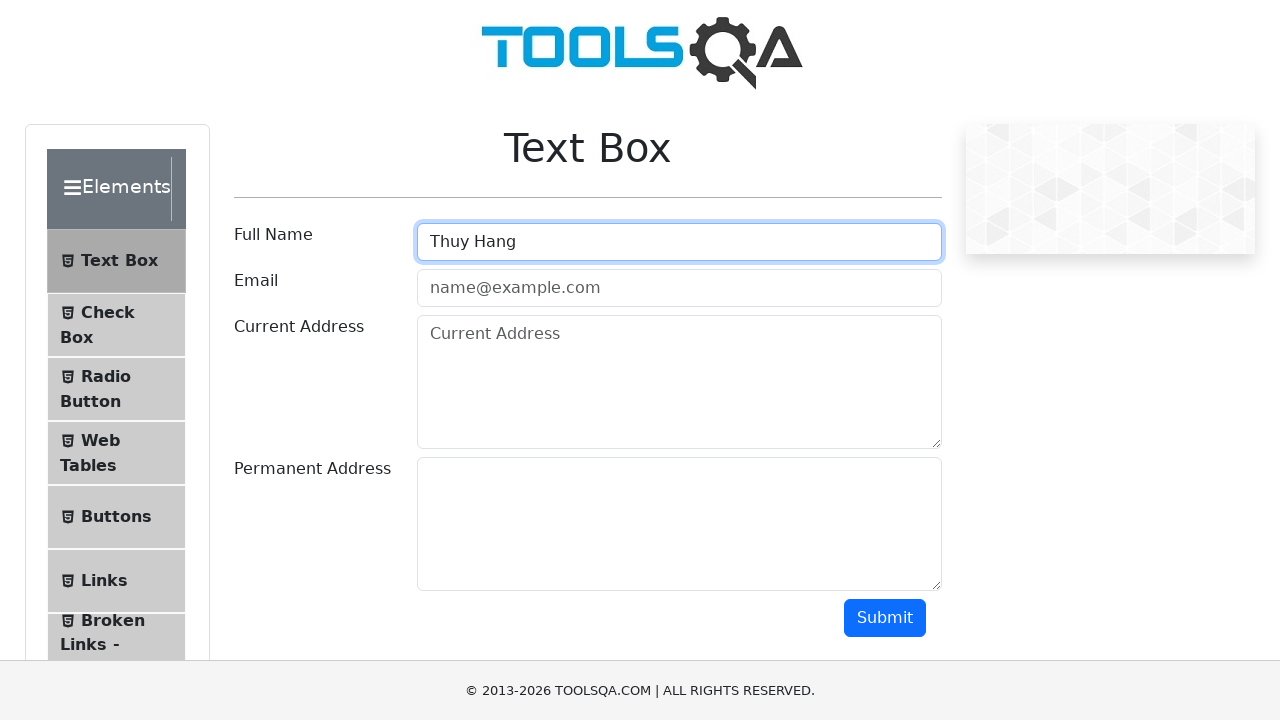

Filled userEmail field with incorrectly formatted email 'hanggmcom' on #userEmail
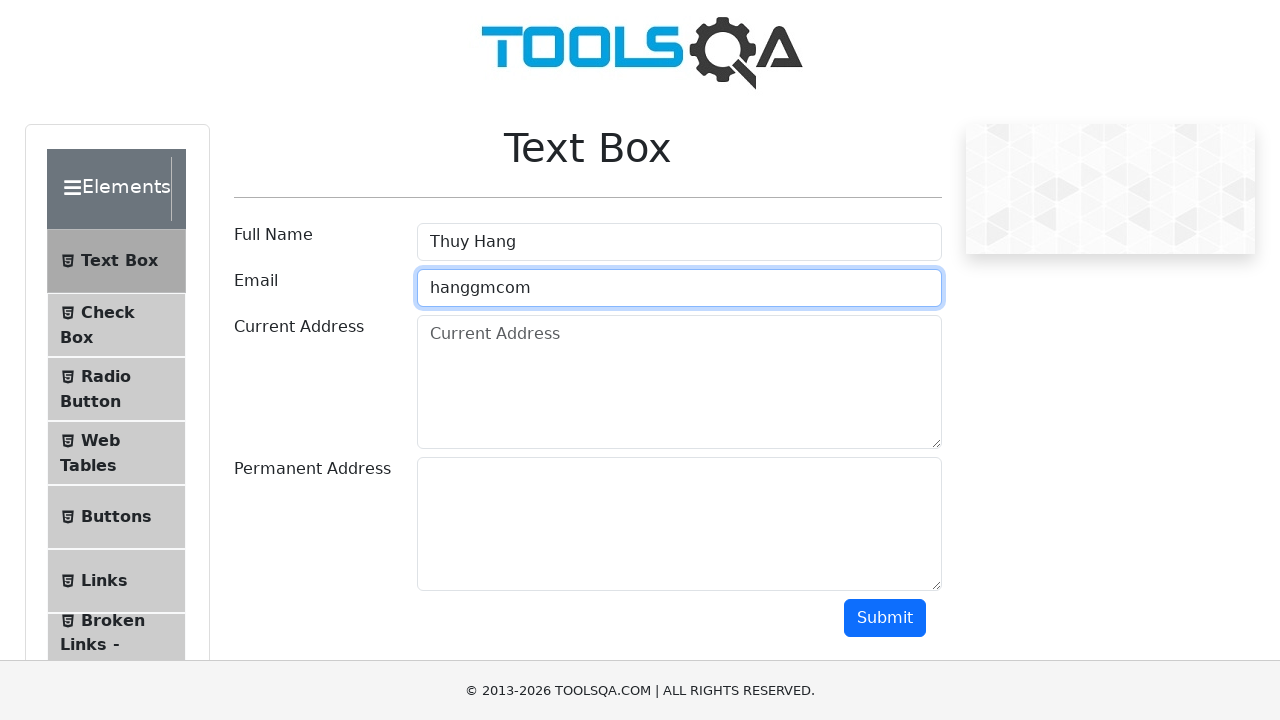

Filled currentAddress field with 'Ha Noi' on #currentAddress
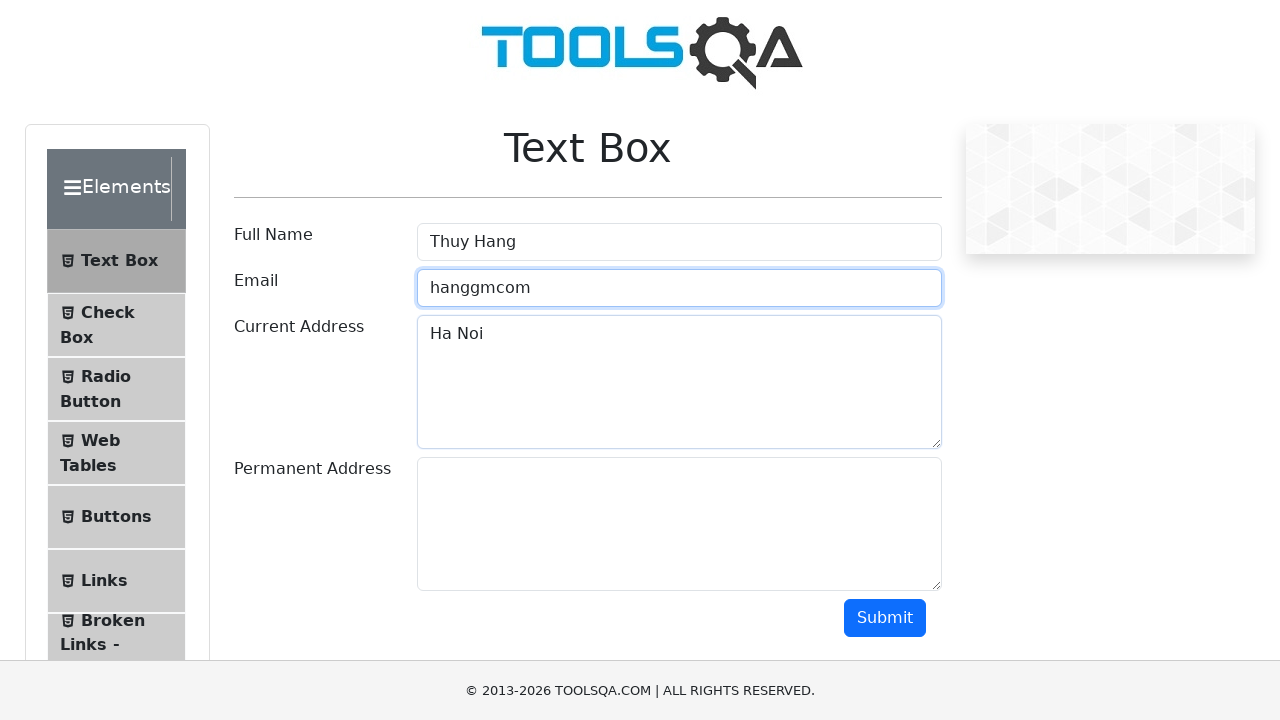

Filled permanentAddress field with '1234' on #permanentAddress
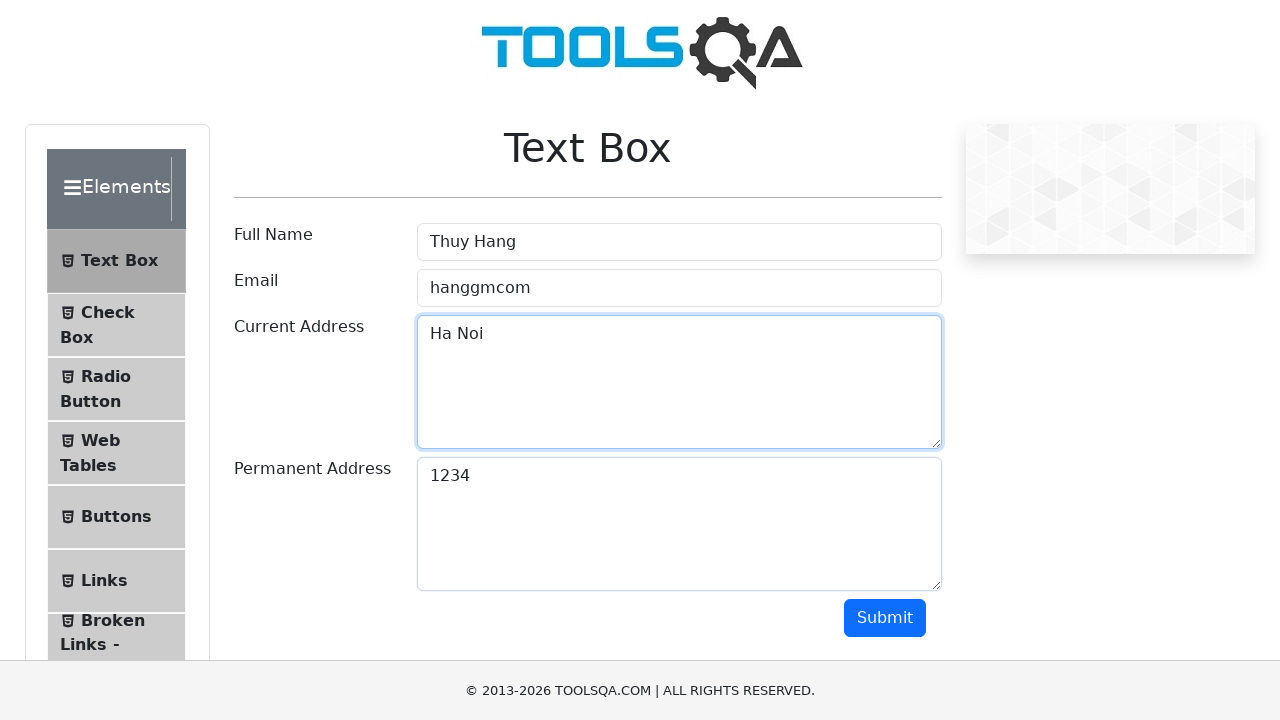

Clicked submit button at (885, 618) on #submit
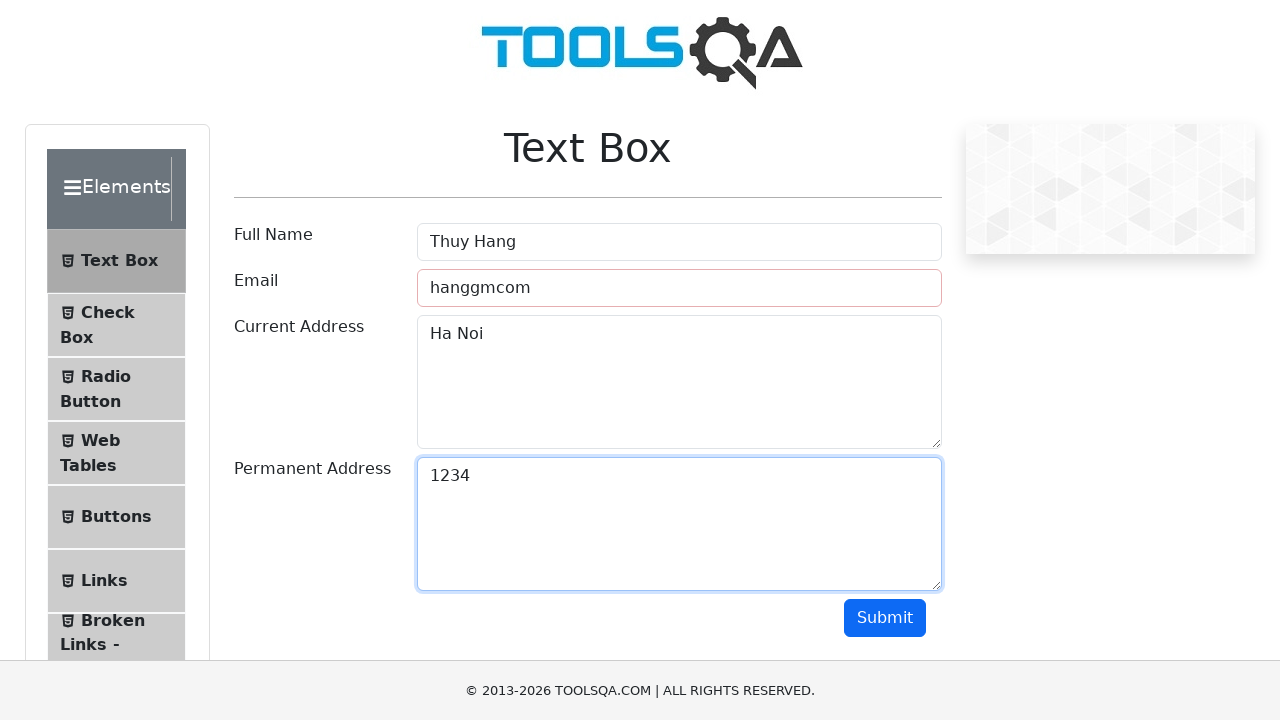

Email field displayed error state for invalid email format
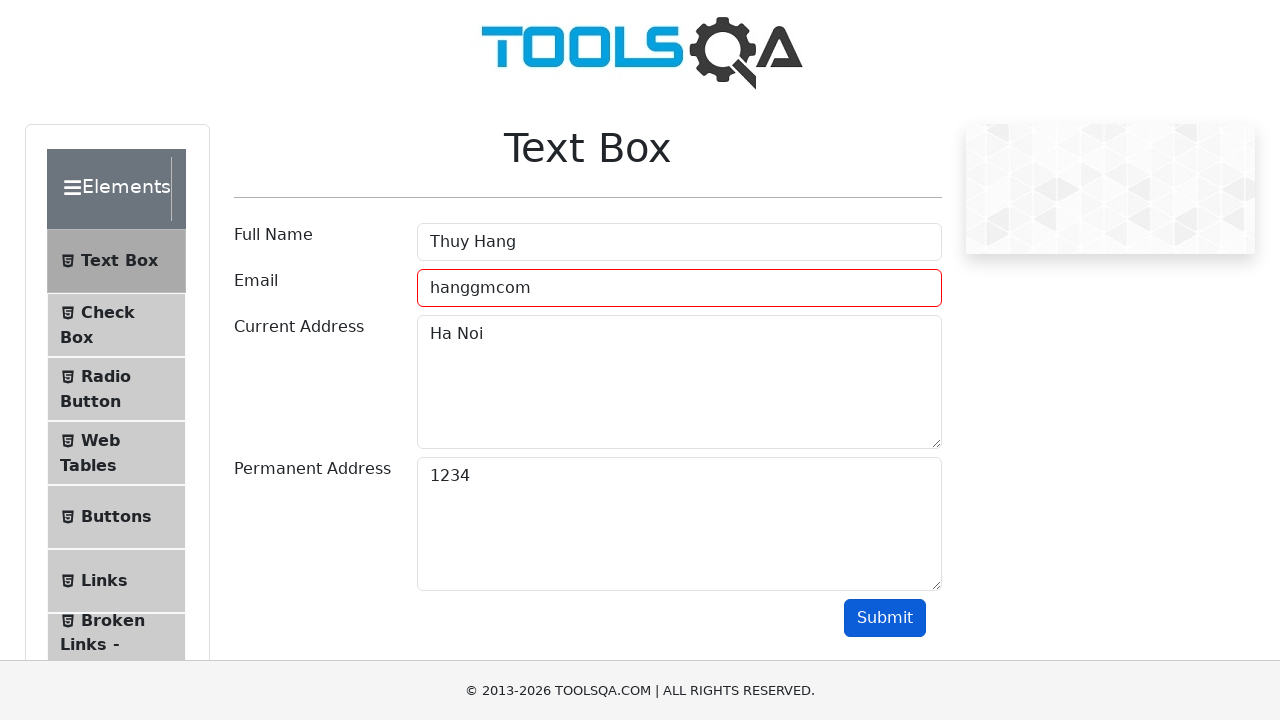

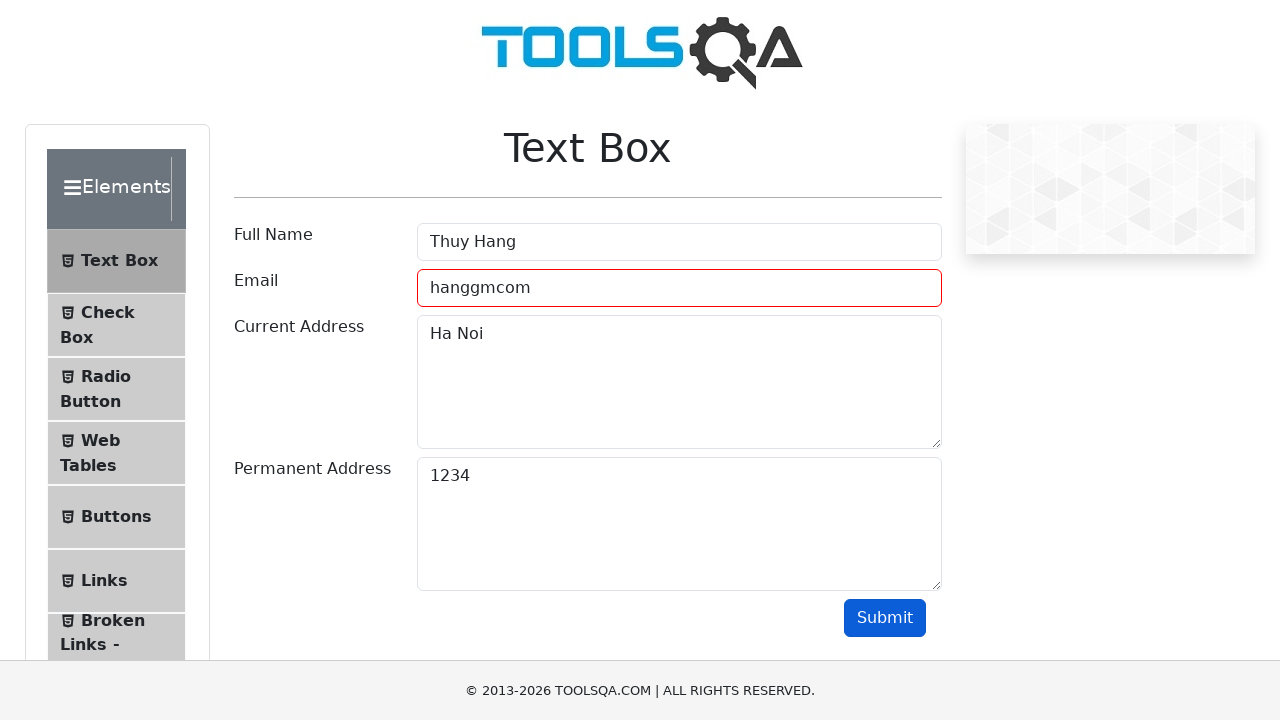